Tests dropdown selection by selecting different options using their values

Starting URL: http://theinternet.przyklady.javastart.pl/dropdown

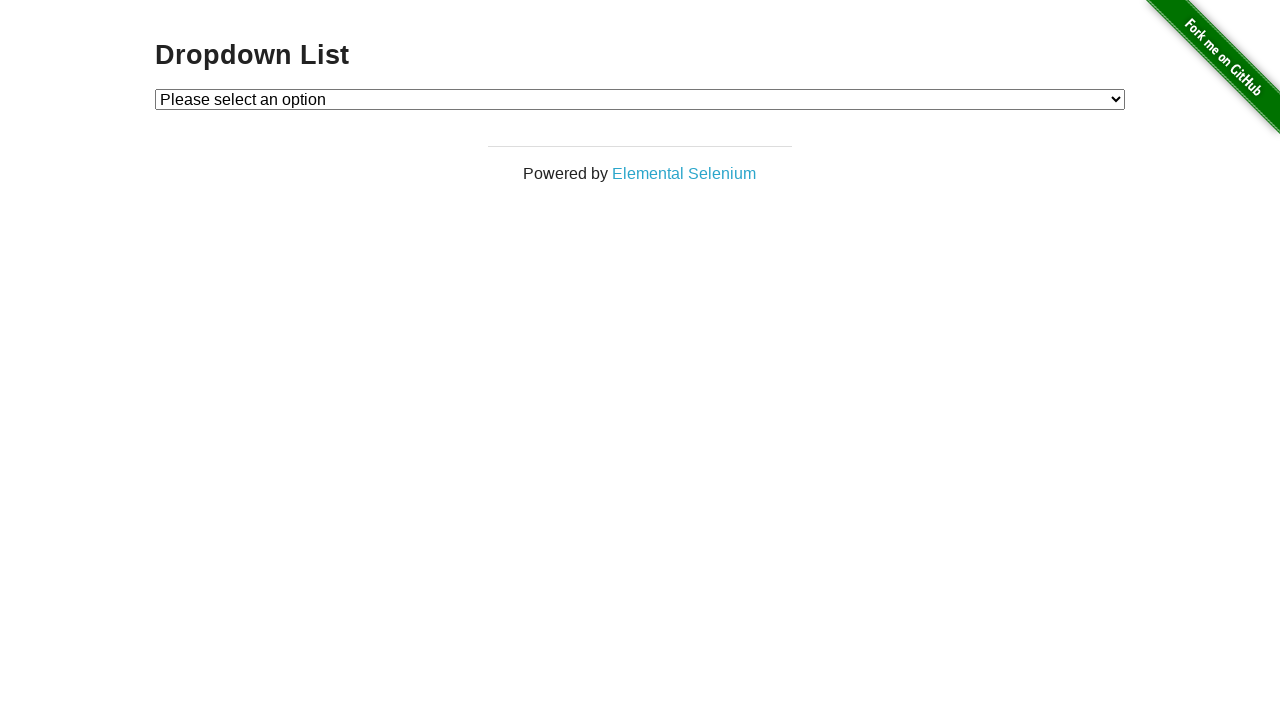

Selected Option 1 from dropdown on #dropdown
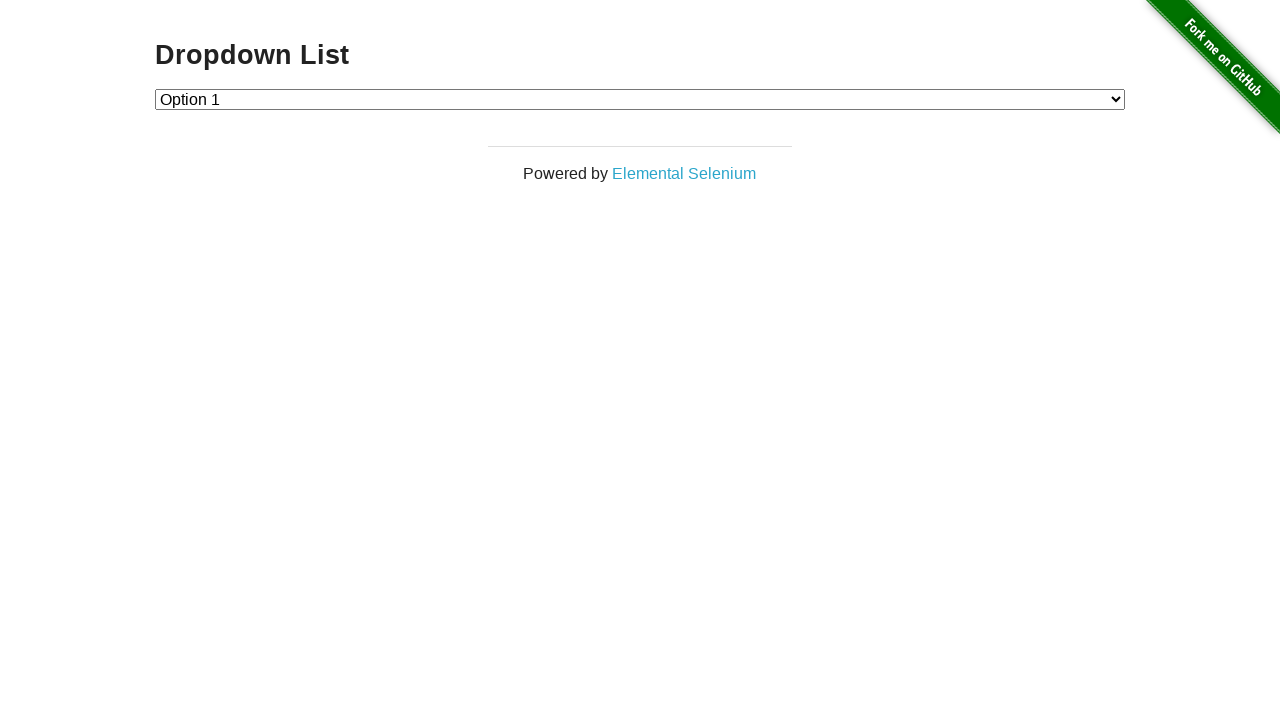

Selected Option 2 from dropdown on #dropdown
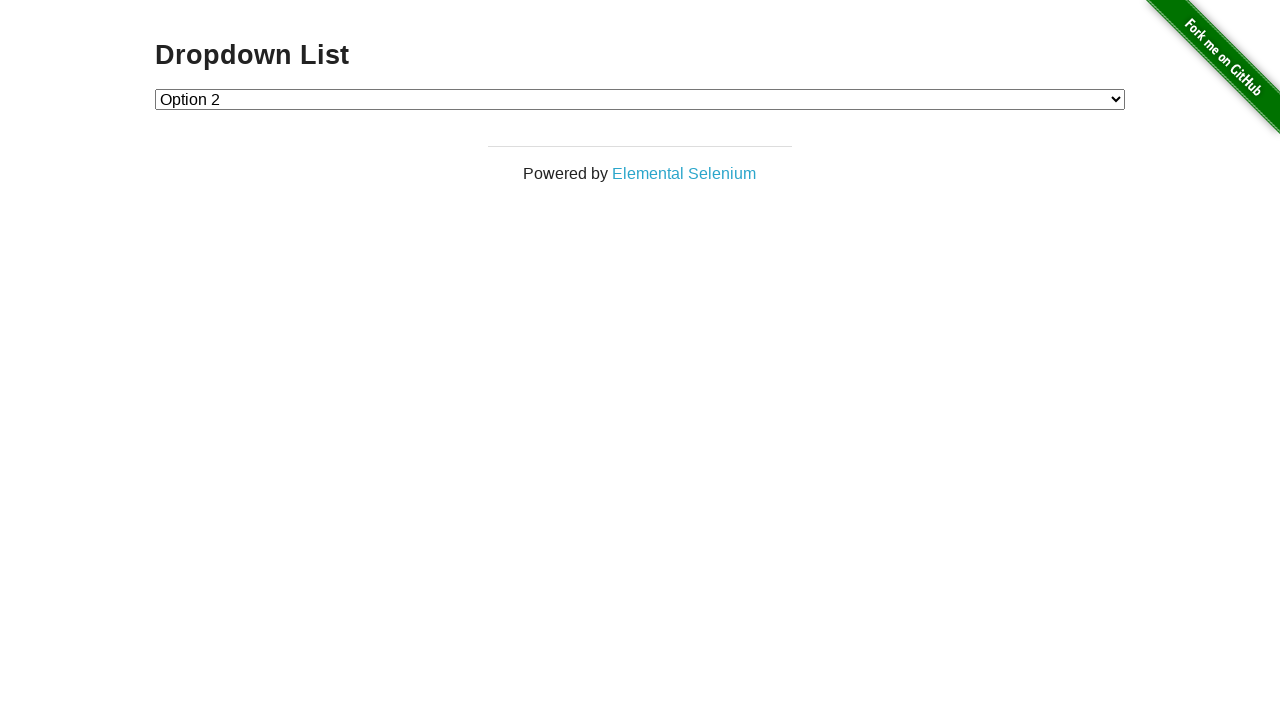

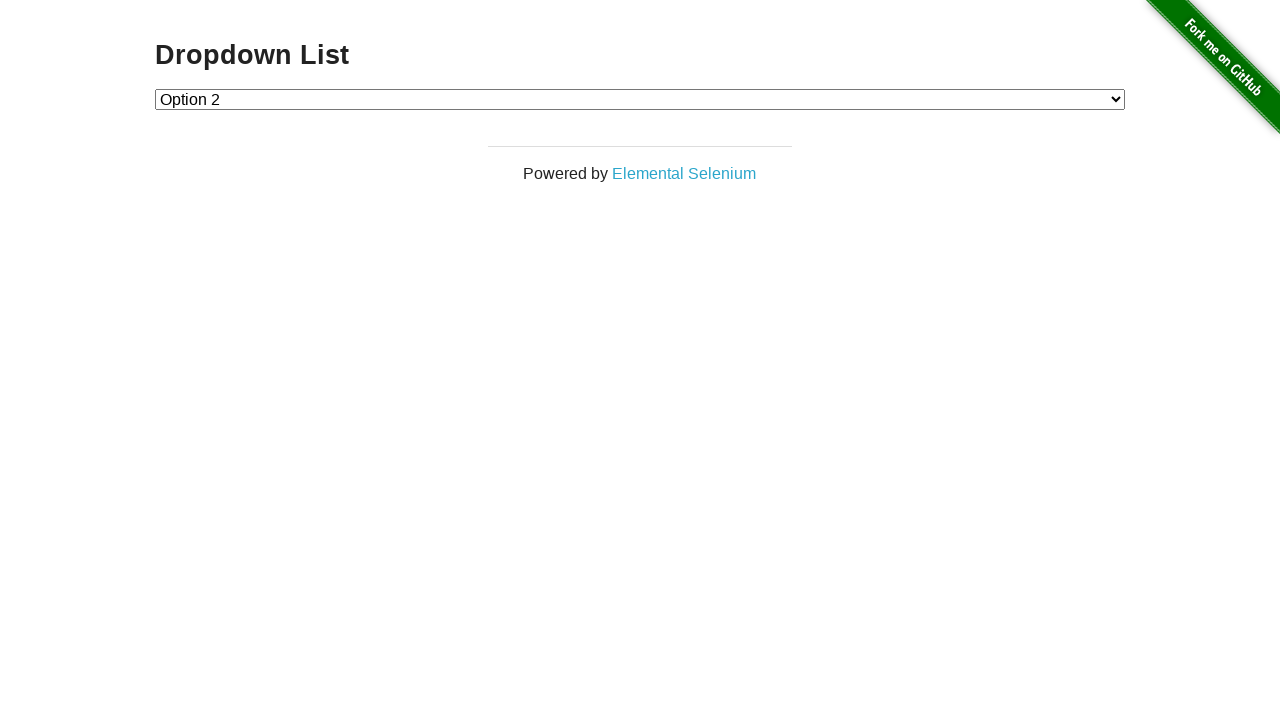